Tests handling of a simple JavaScript alert by clicking the button to trigger it and accepting the alert

Starting URL: https://the-internet.herokuapp.com/javascript_alerts

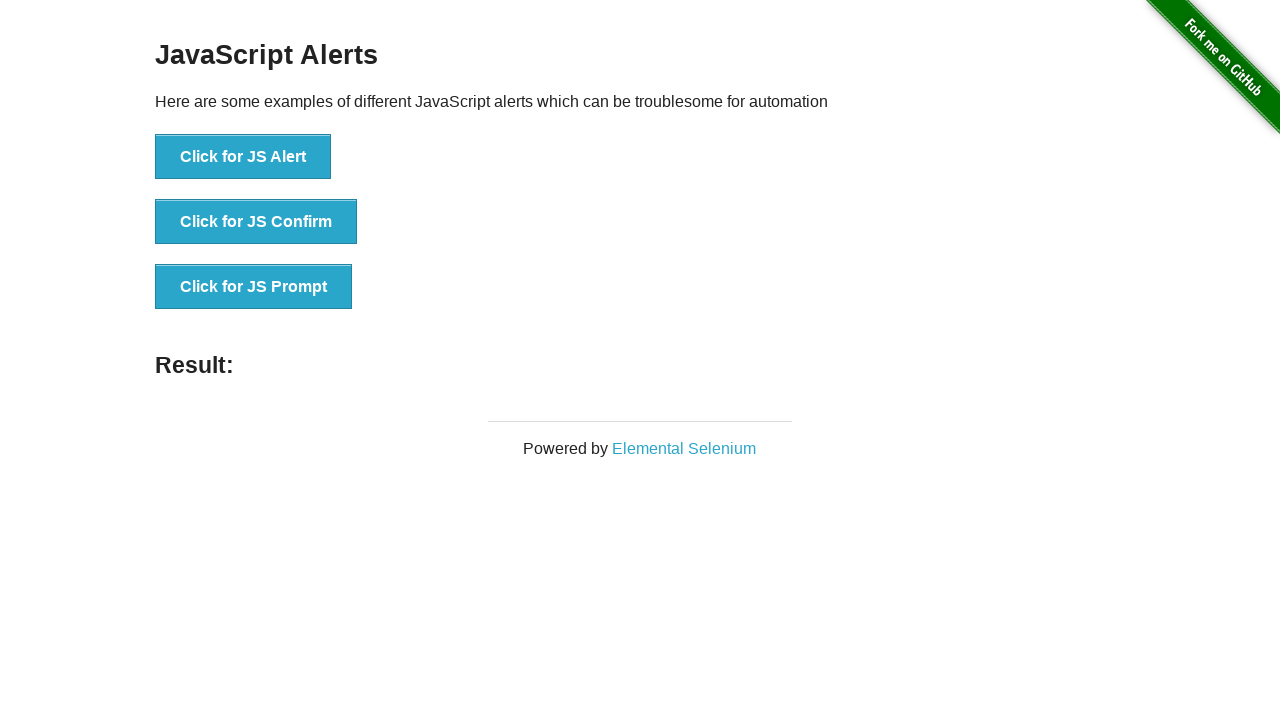

Clicked button to trigger JavaScript alert at (243, 157) on button[onclick='jsAlert()']
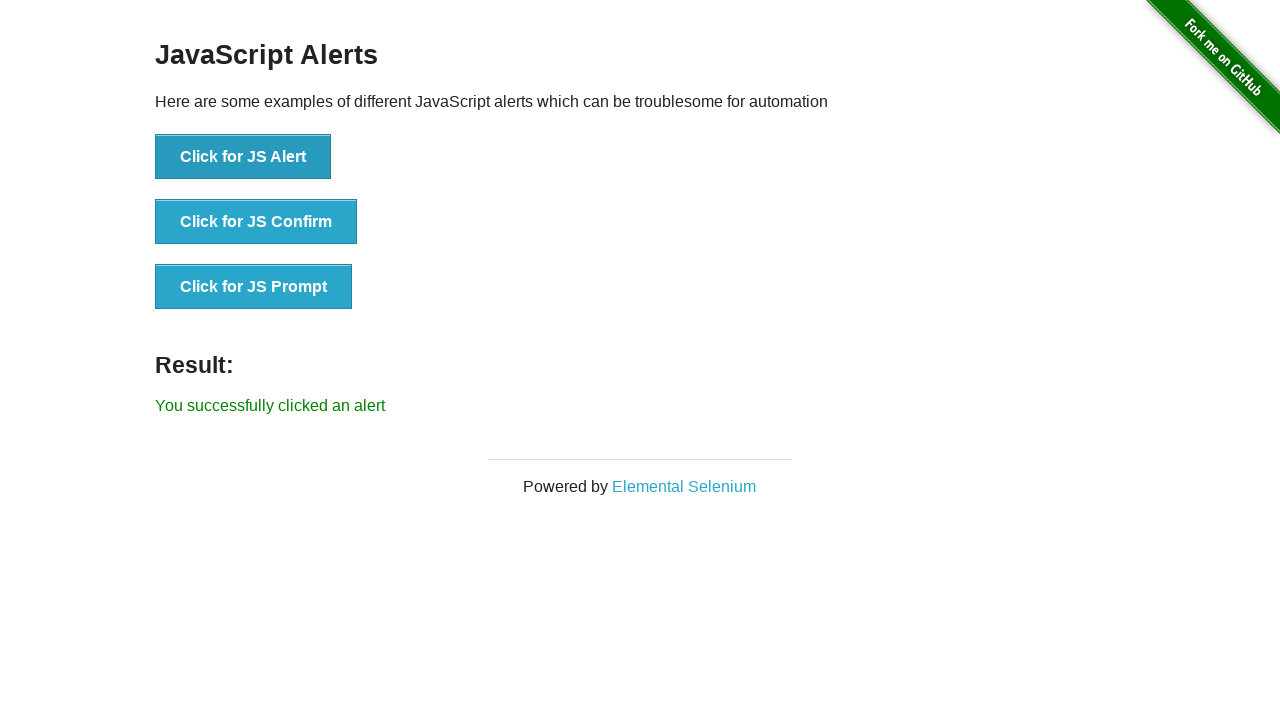

Set up dialog handler to accept alert
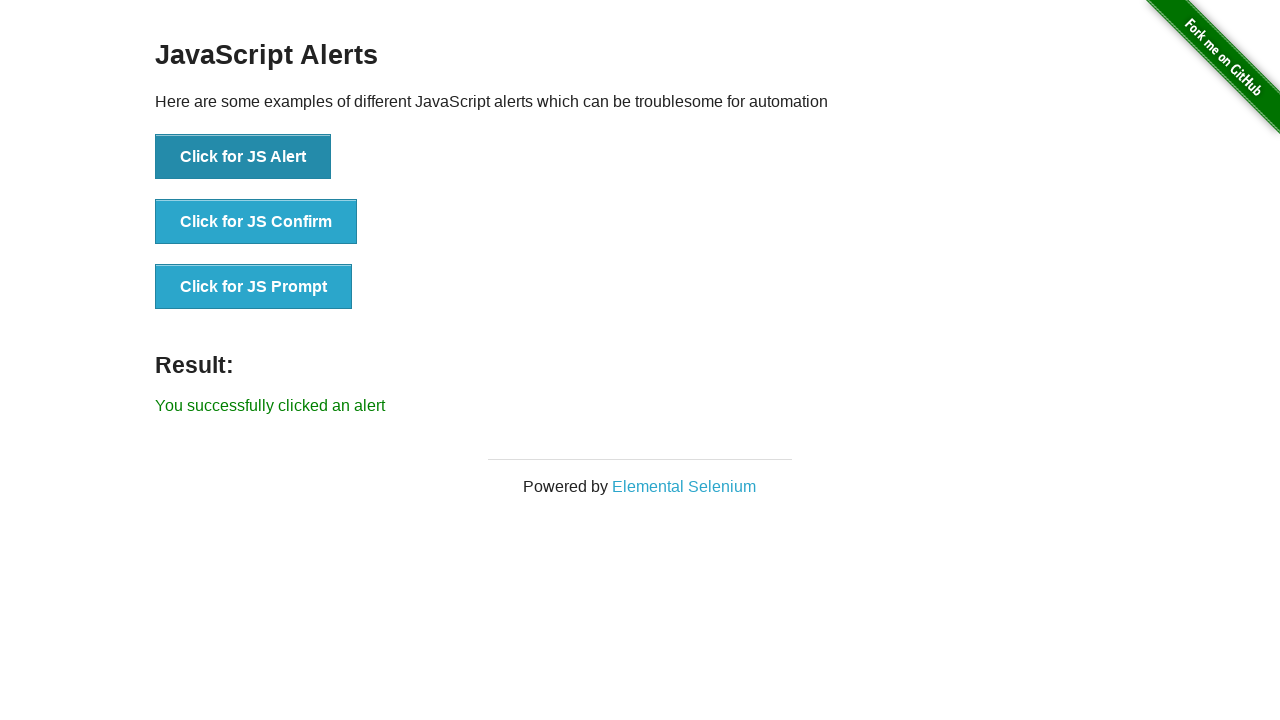

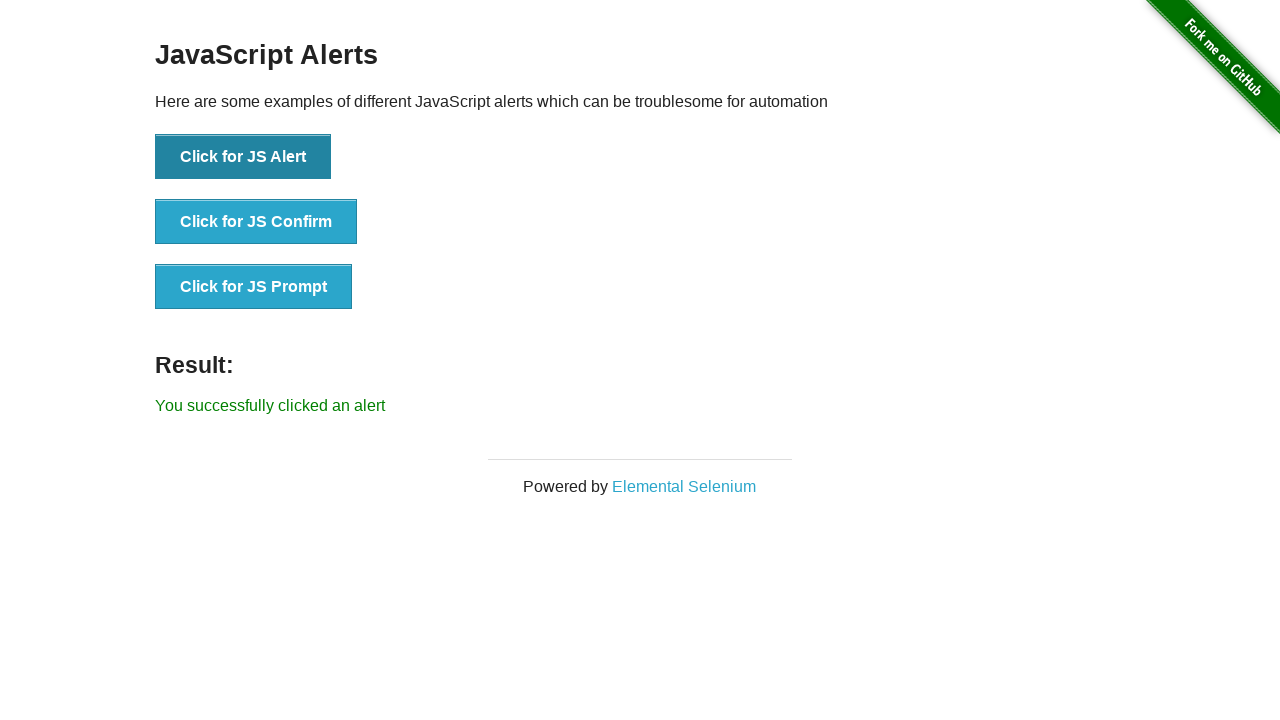